Tests the number entry form with alert handling by entering a number, submitting, and handling the alert dialog

Starting URL: https://kristinek.github.io/site/tasks/enter_a_number

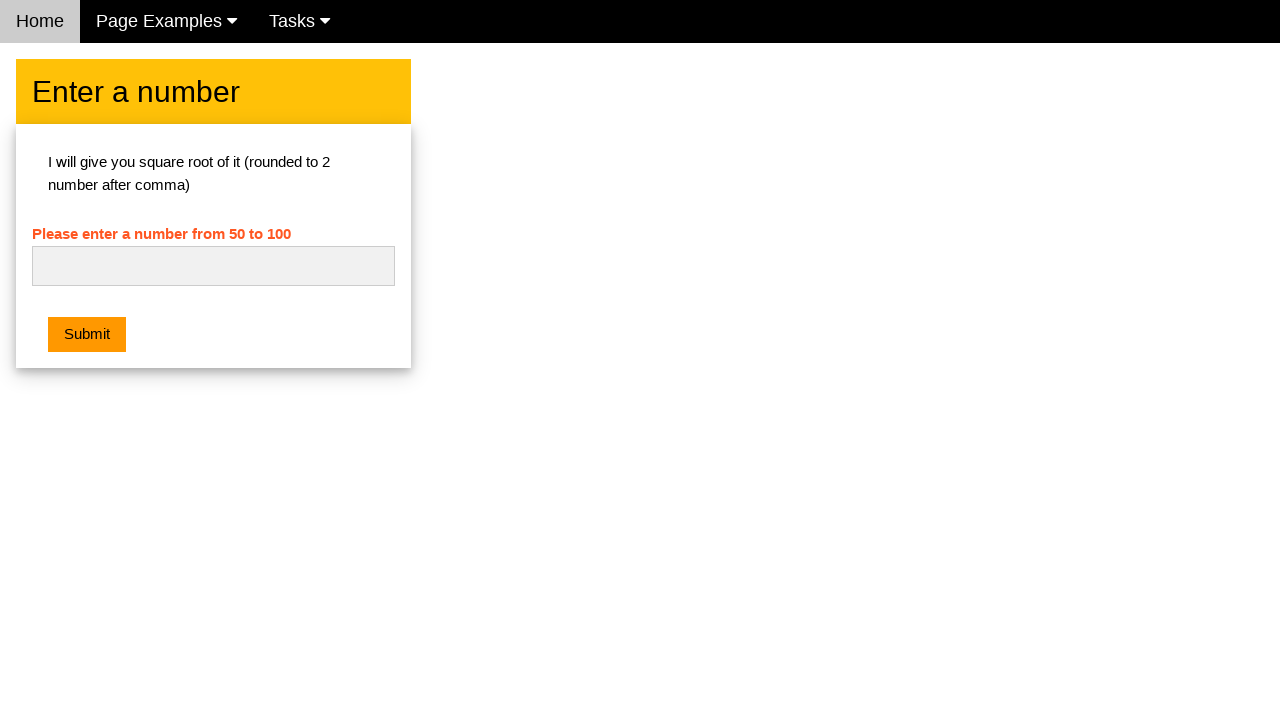

Set up dialog handler to automatically accept alerts
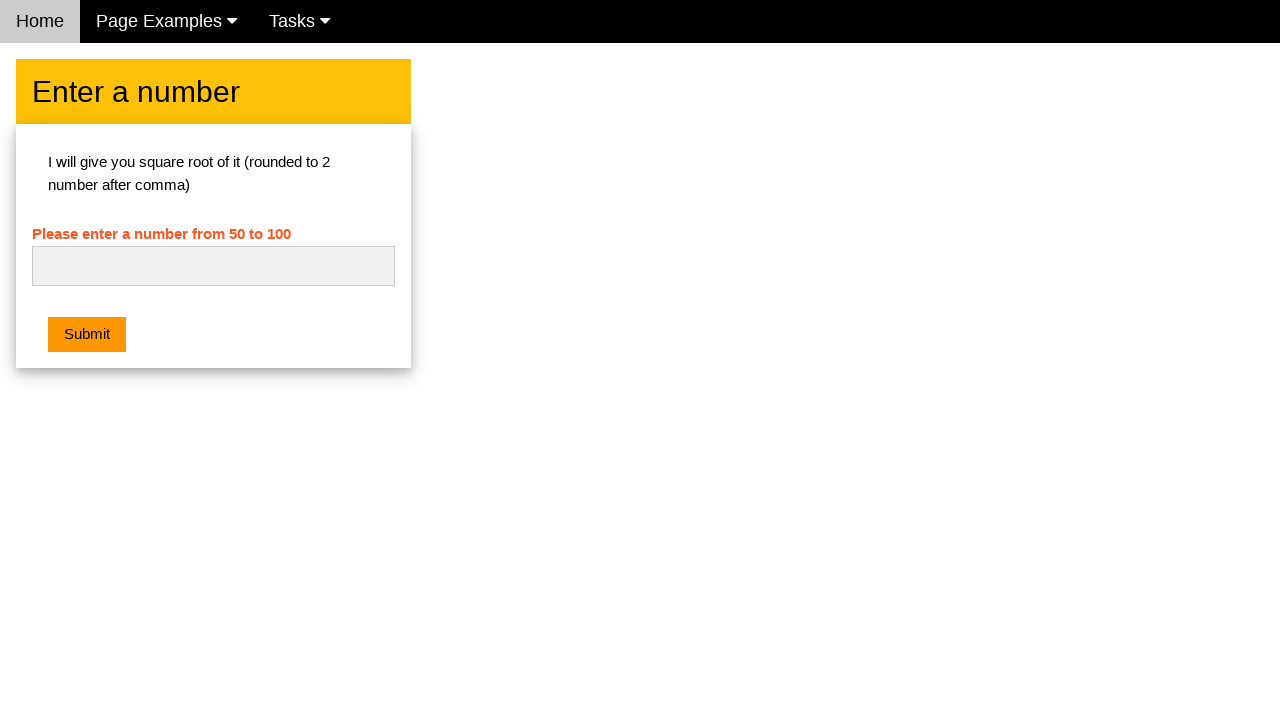

Entered number '100' in the number input field on #numb
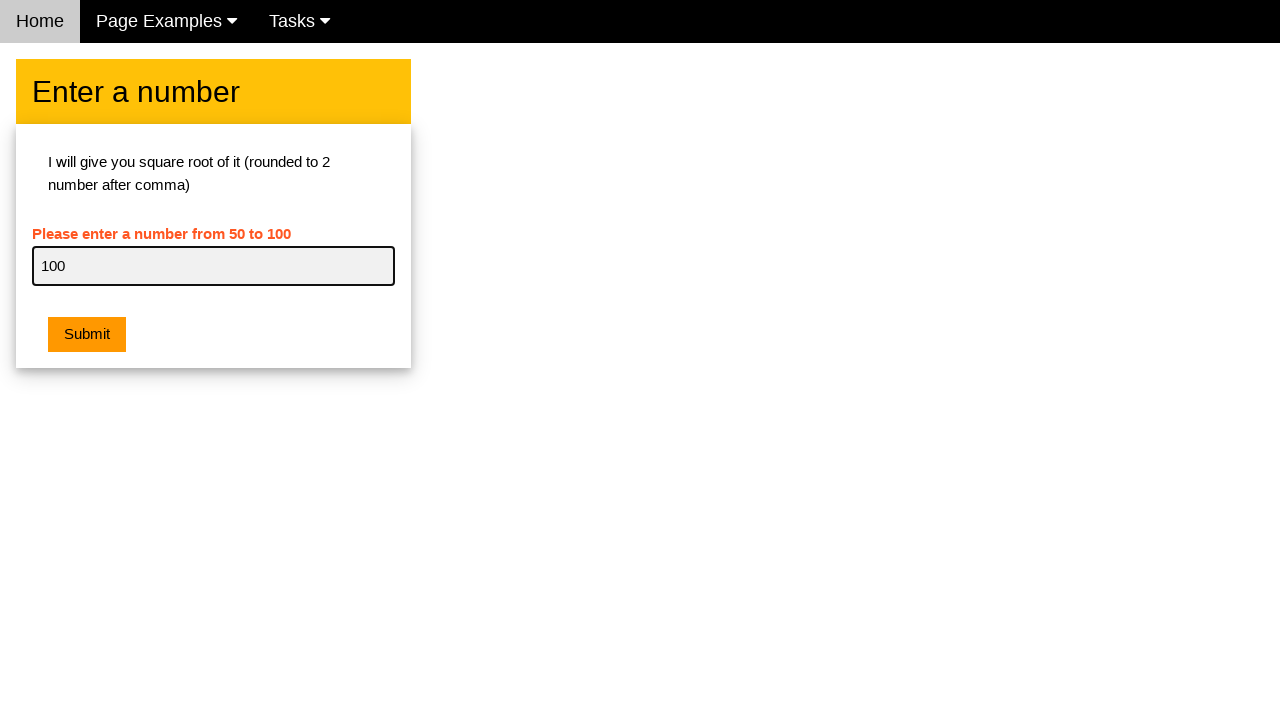

Clicked Submit button, which triggered an alert dialog at (87, 335) on button:text('Submit')
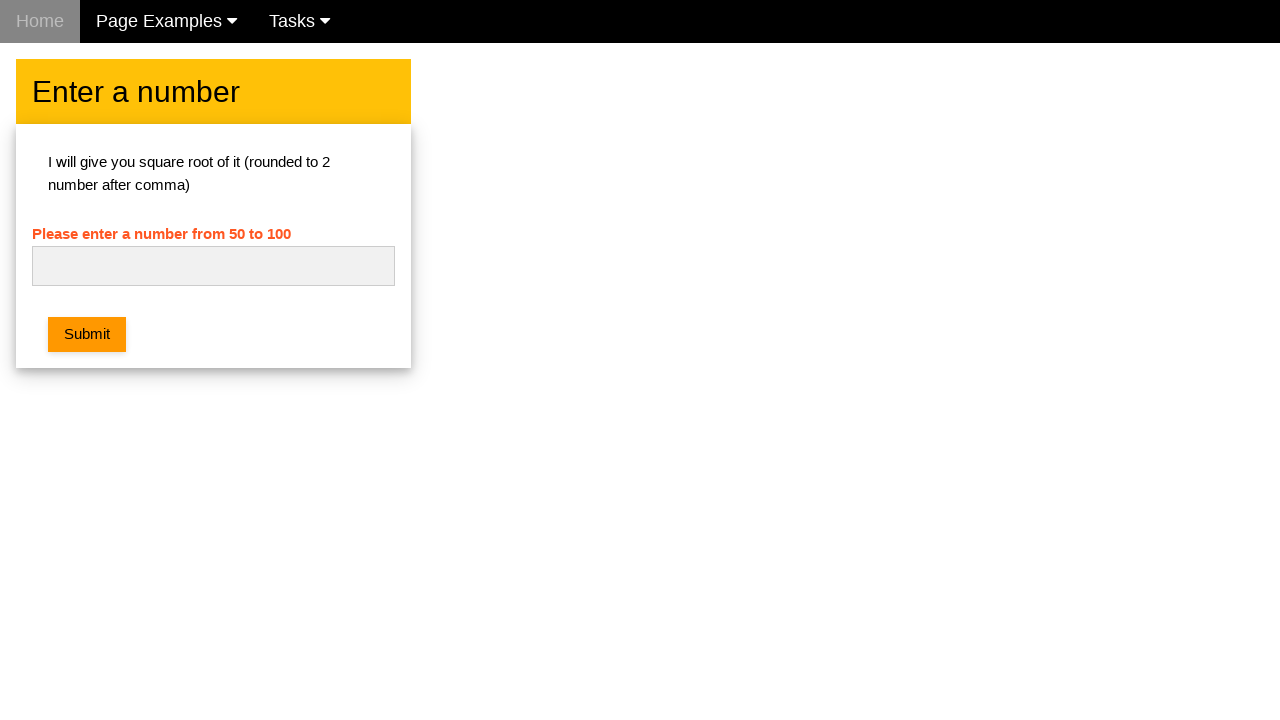

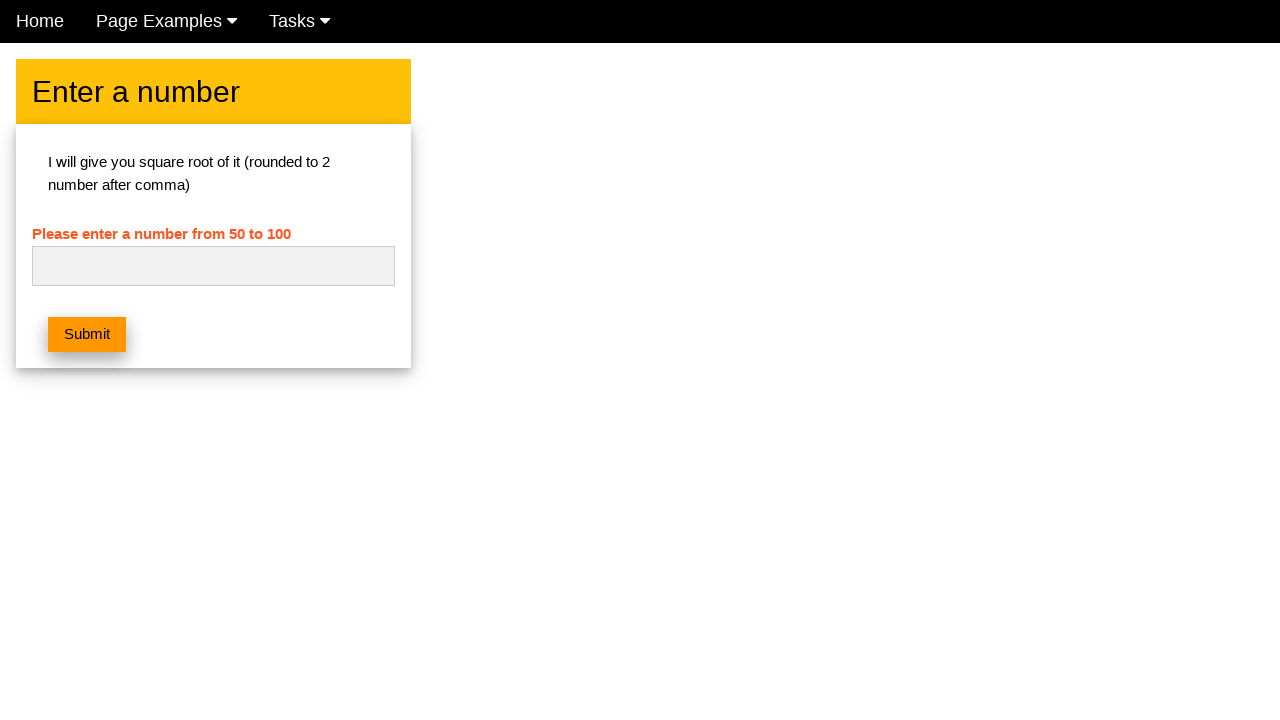